Books a cab on Rapido website by entering pickup and drop locations

Starting URL: https://www.rapido.bike/Home

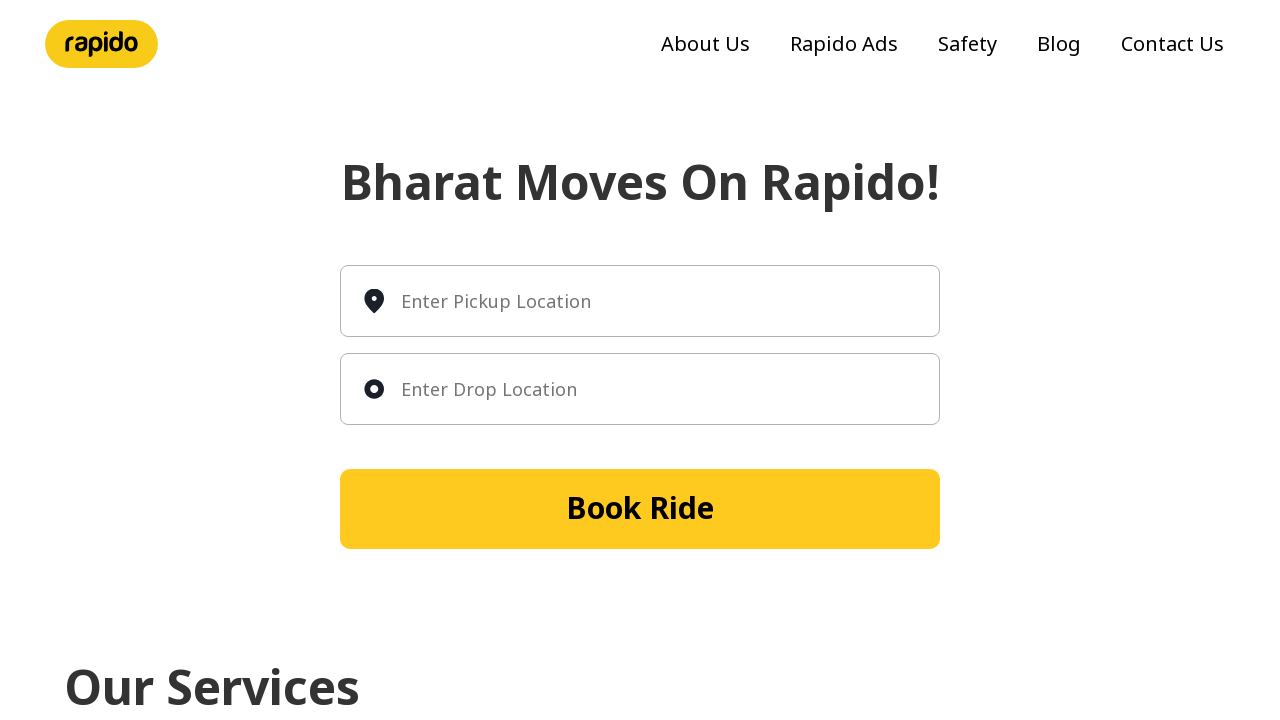

Filled pickup location field with 'rajajinagar metro' on input[aria-label='pickup']
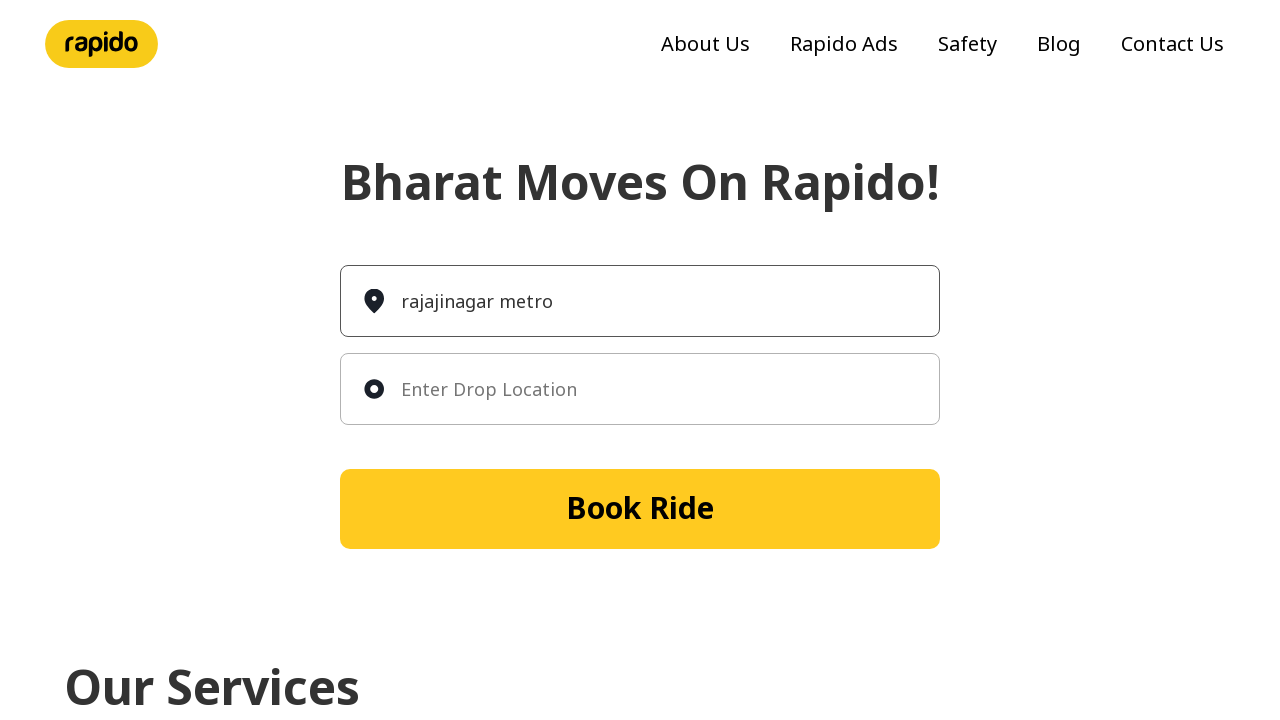

Waited 2 seconds for pickup suggestions to load
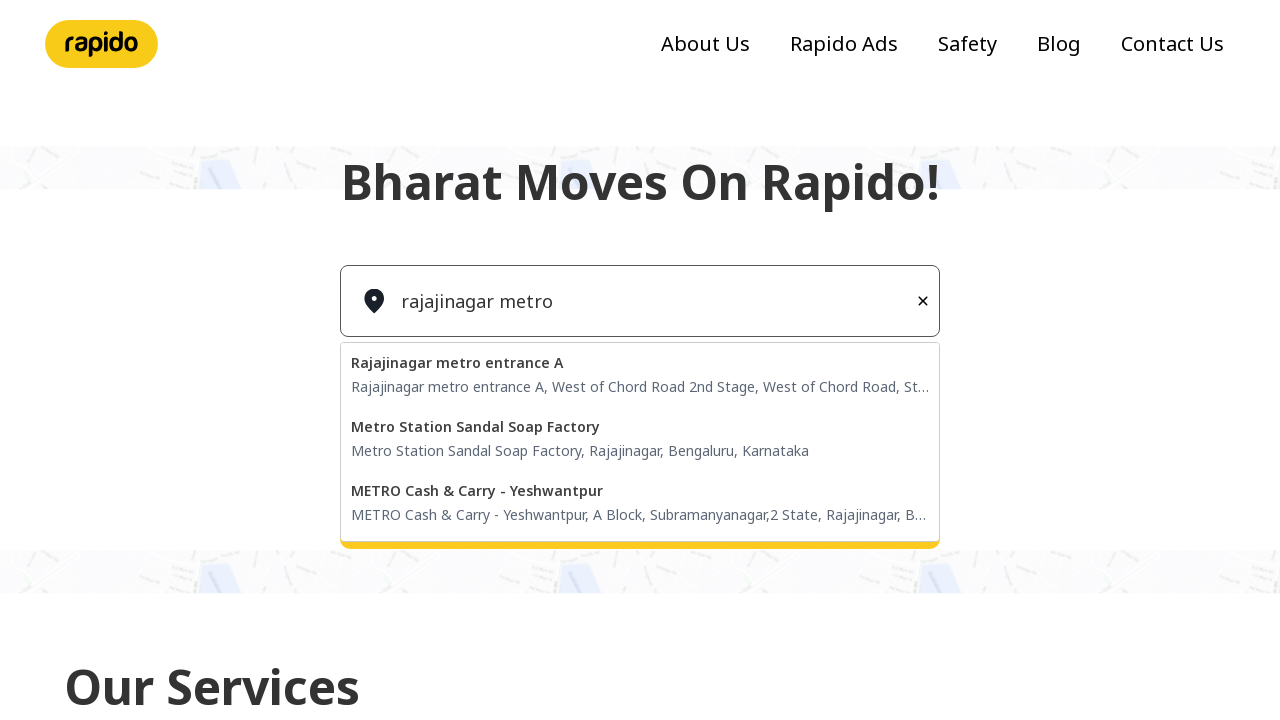

Selected first pickup location suggestion at (640, 365) on span.jsx-2715316807.main-text
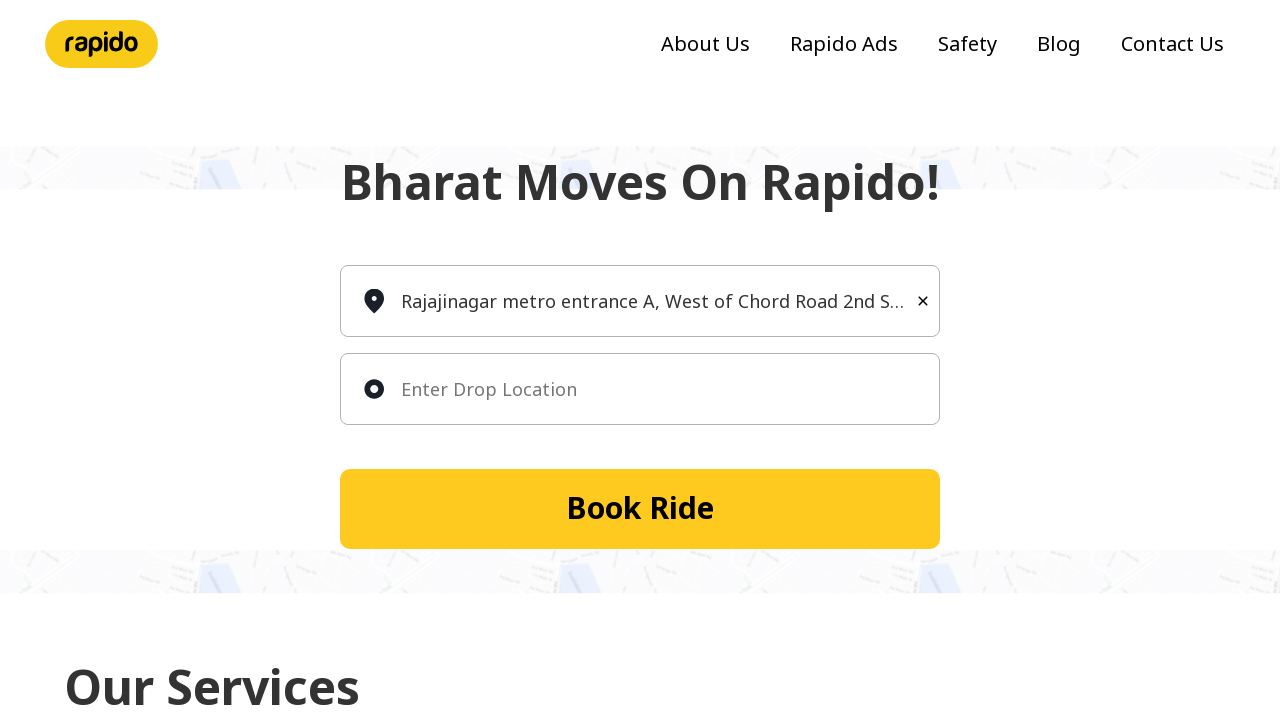

Filled drop location field with 'majestic' on input[aria-label='drop']
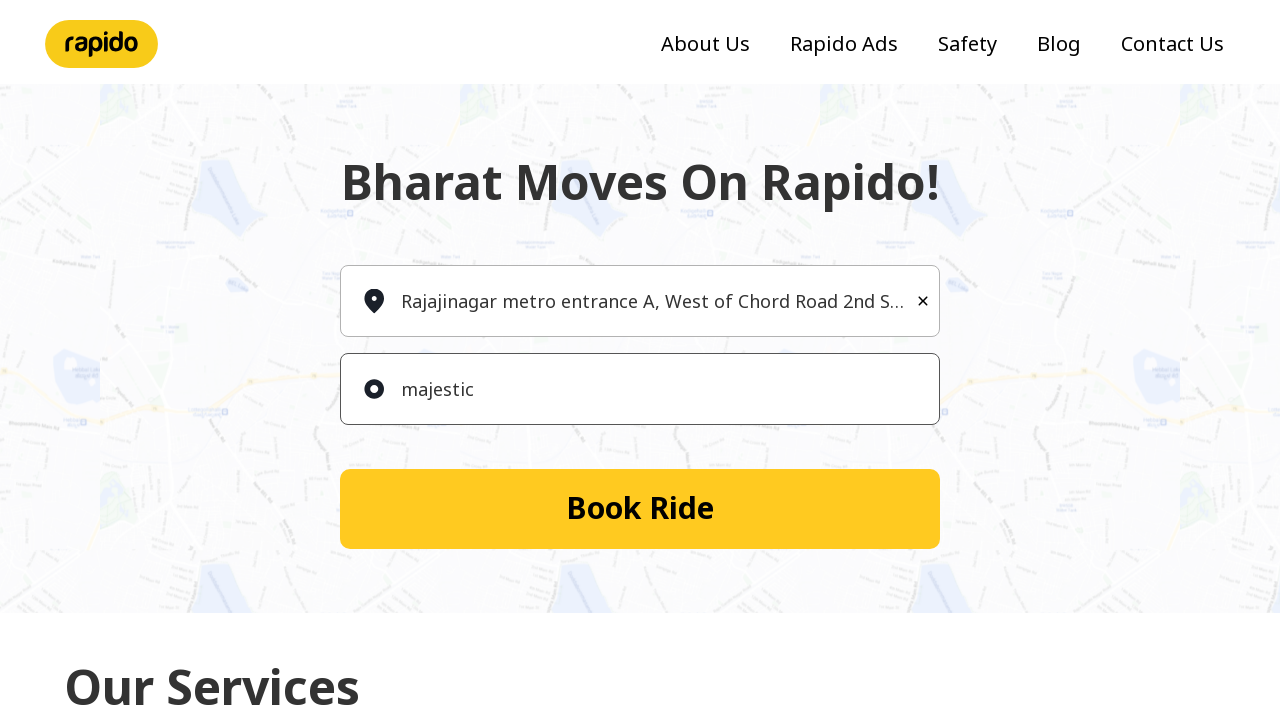

Waited 2 seconds for drop suggestions to load
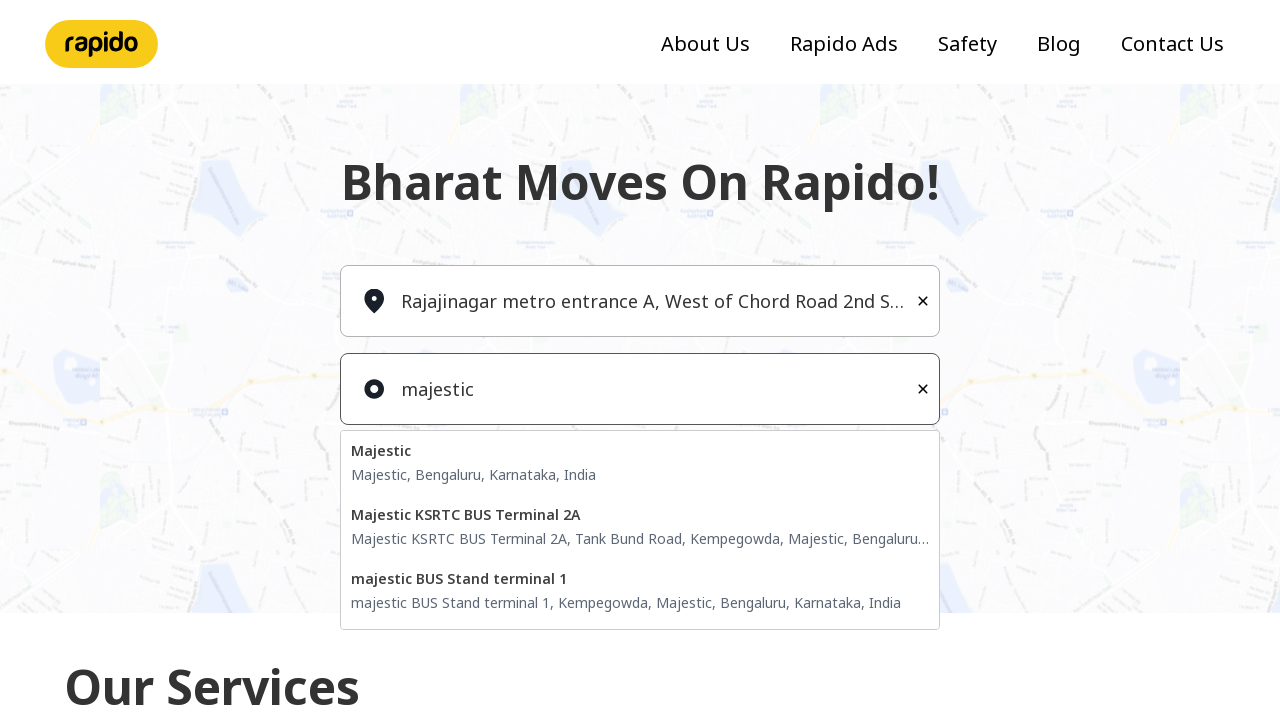

Selected first drop location suggestion at (640, 453) on span.jsx-2715316807.main-text
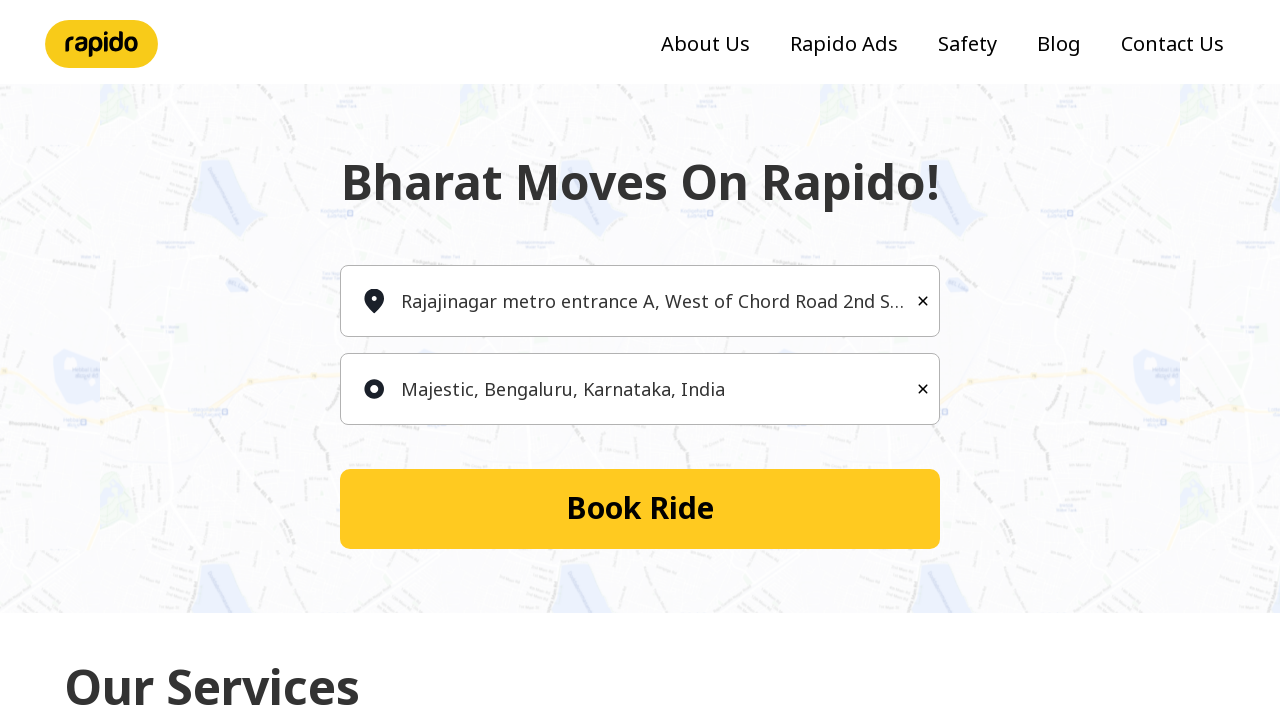

Clicked book ride button to confirm cab booking at (640, 509) on button[aria-label='book-ride']
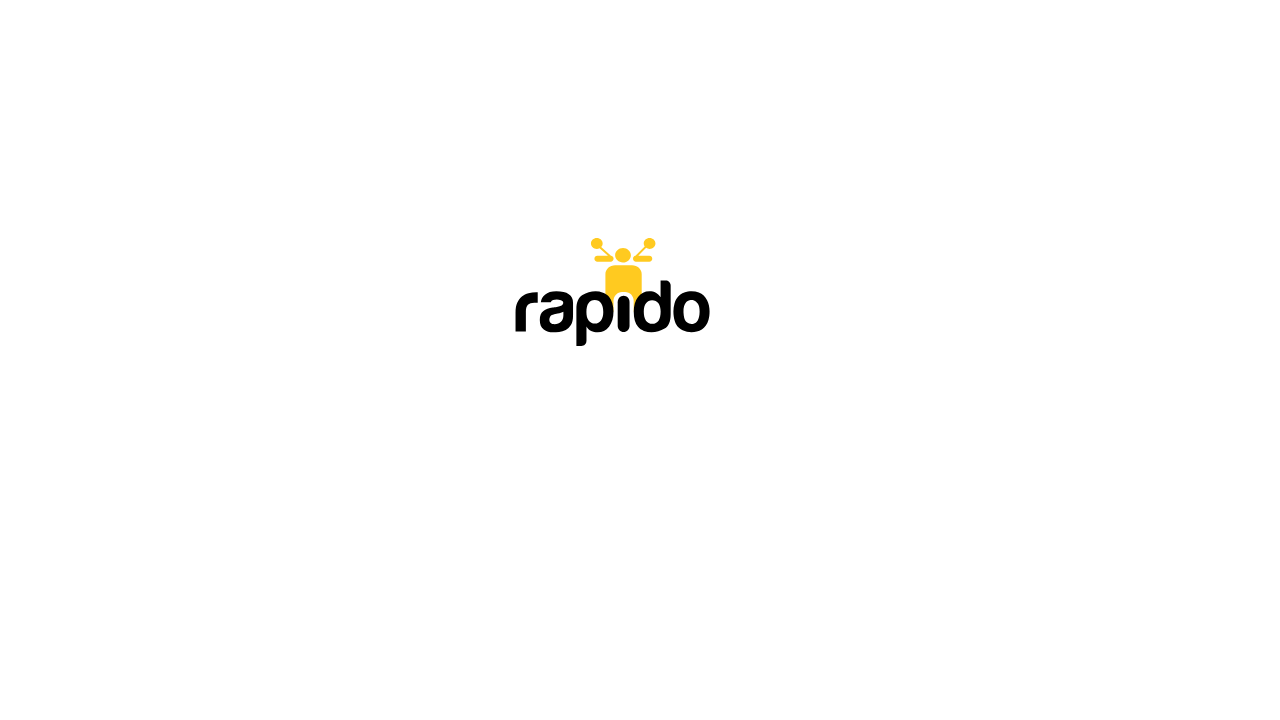

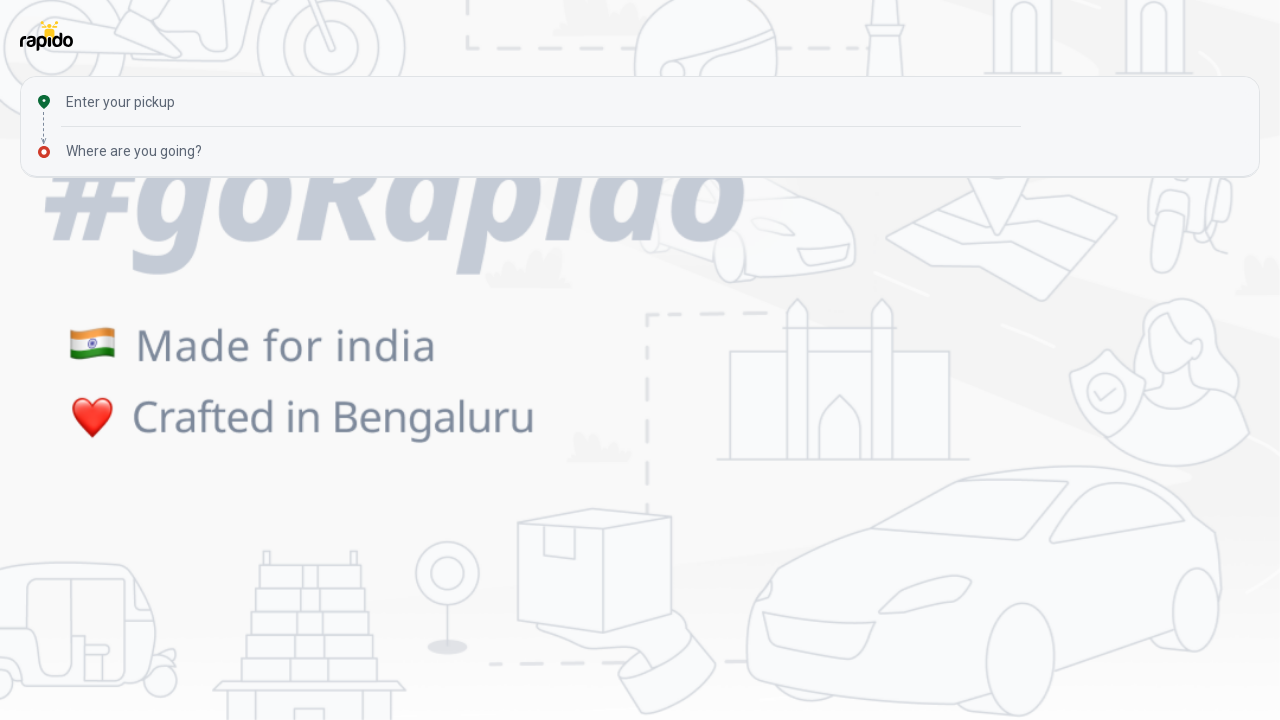